Tests alert dialog handling by clicking an alert button and accepting the alert box

Starting URL: https://testautomationpractice.blogspot.com/

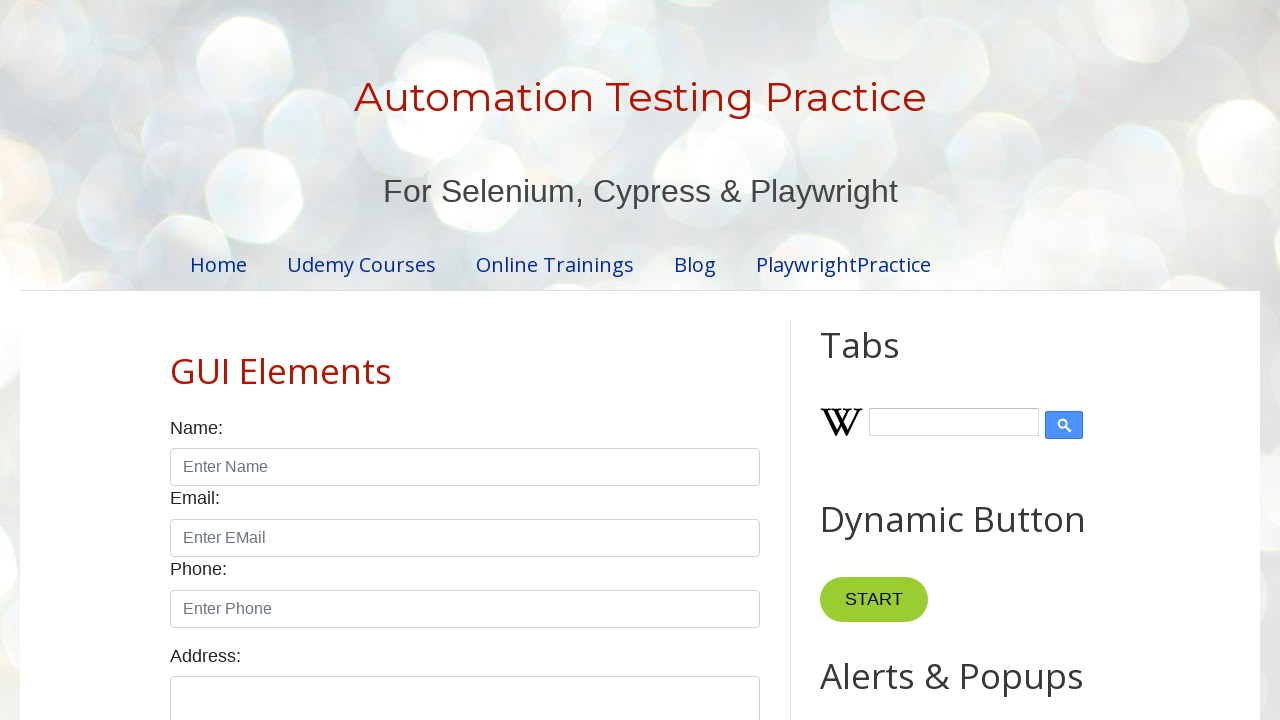

Set up alert dialog handler to automatically accept alerts
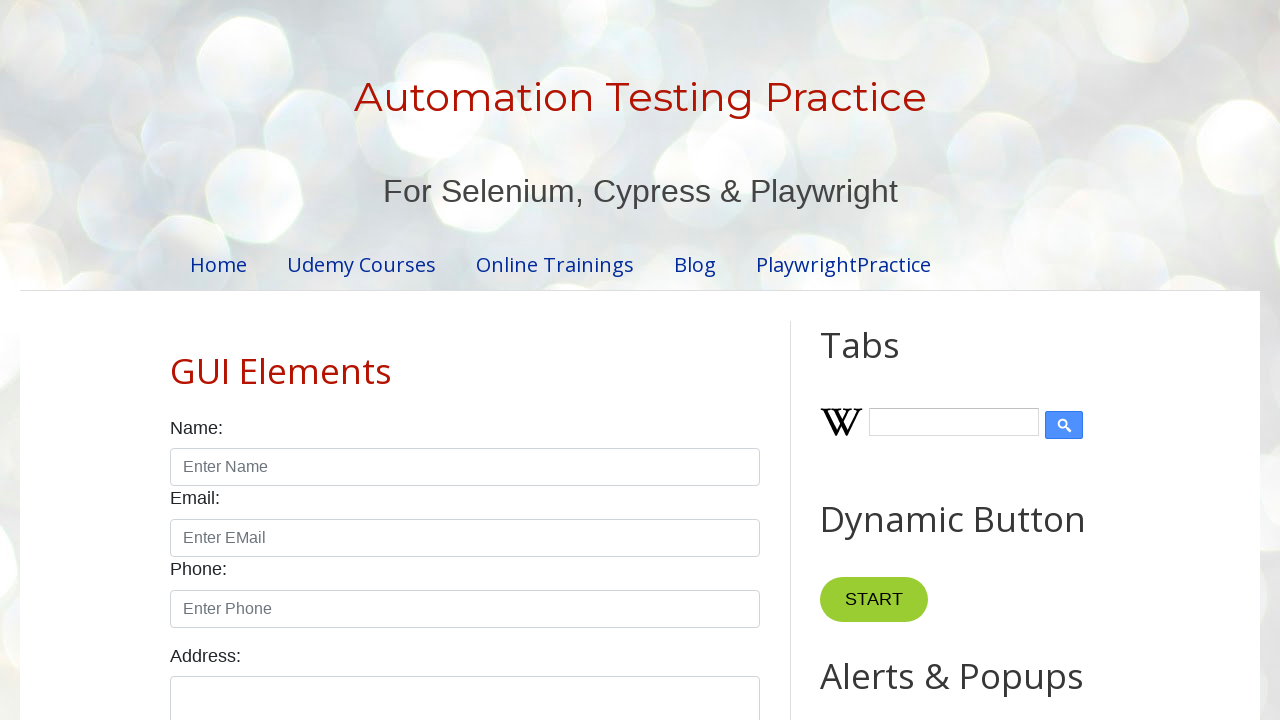

Clicked alert button to trigger alert dialog at (888, 361) on xpath=//button[@id='alertBtn']
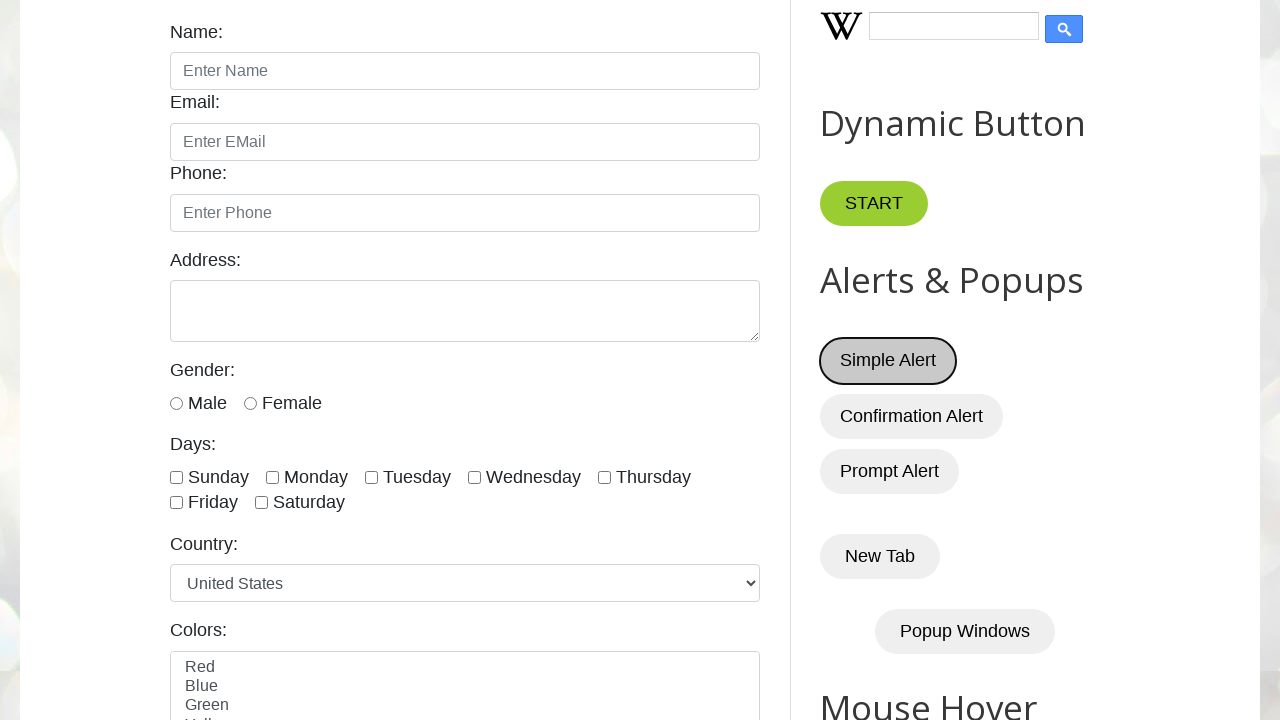

Waited 500ms for alert dialog to be processed and accepted
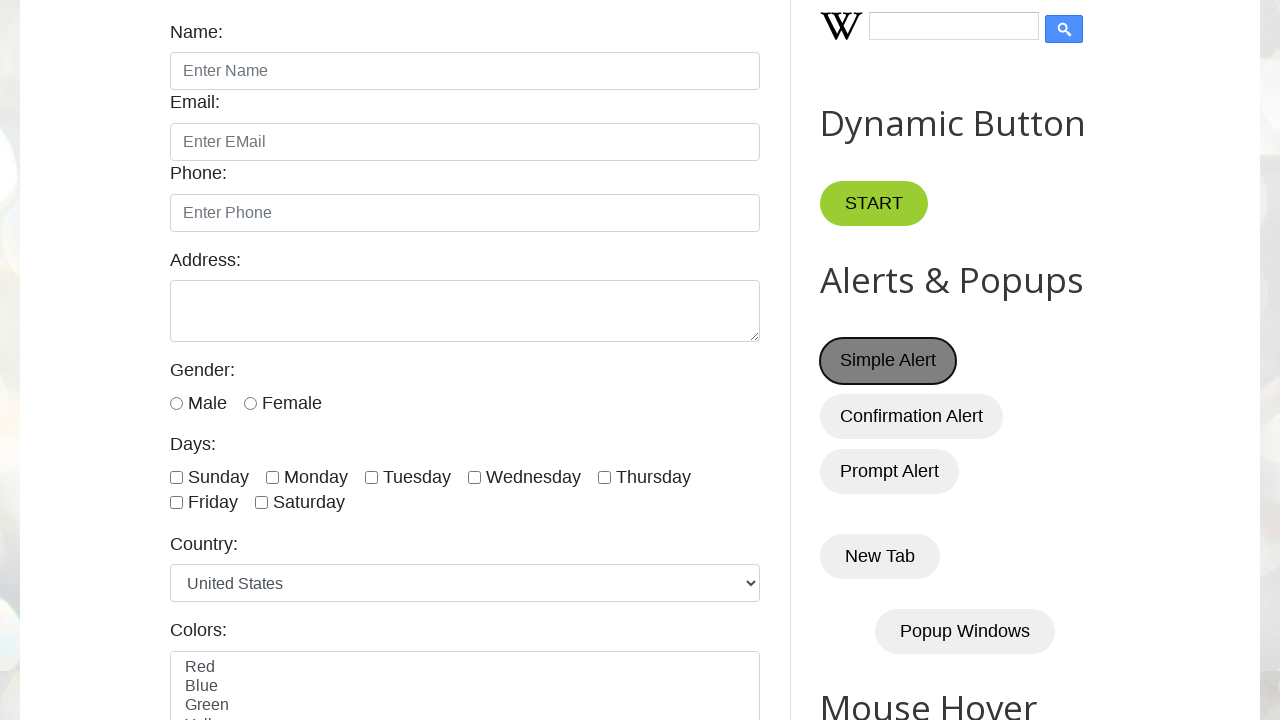

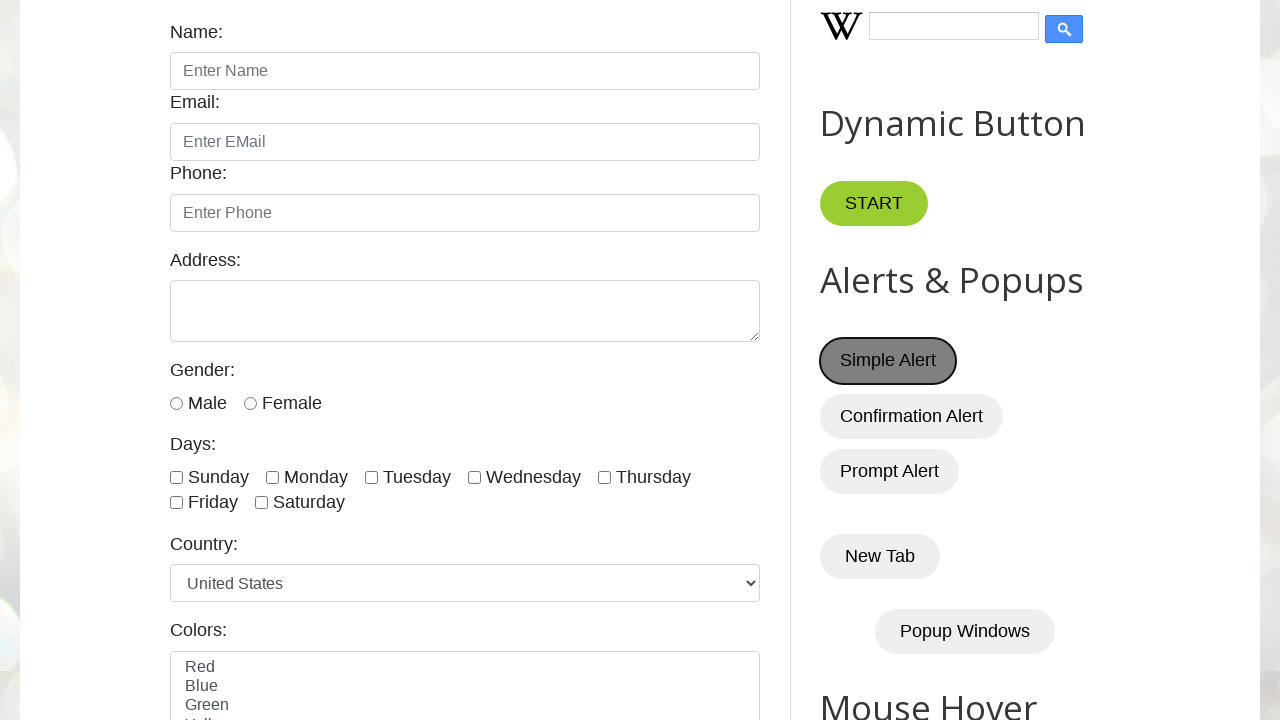